Navigates to an e-commerce playground site and verifies the page loads correctly by checking the title contains "Your Store"

Starting URL: https://ecommerce-playground.lambdatest.io

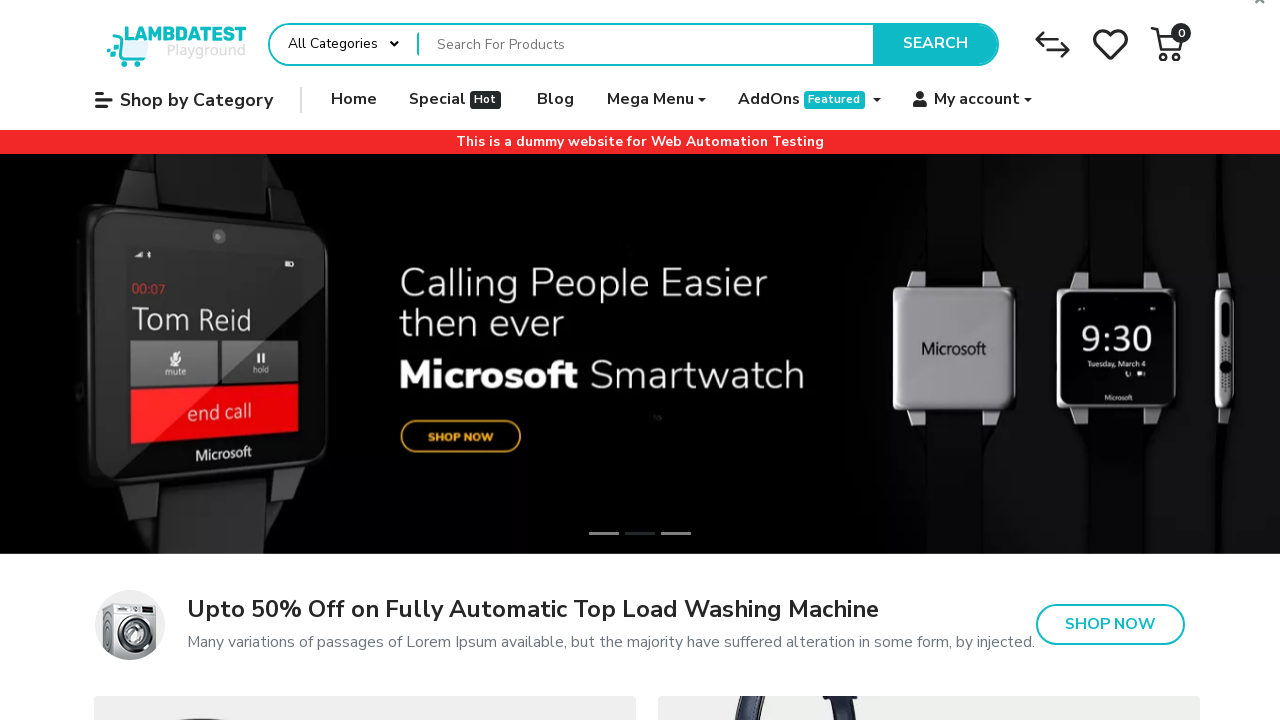

Waited for page to reach domcontentloaded state
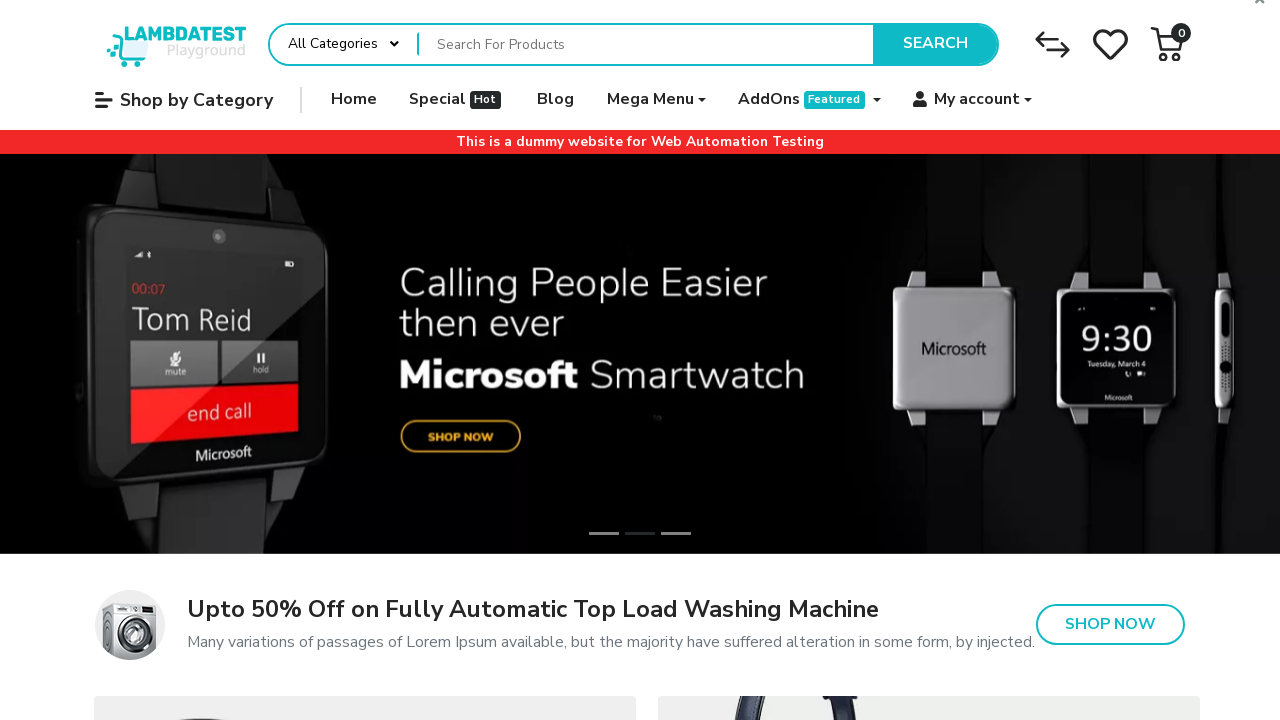

Verified page title contains 'Your Store'
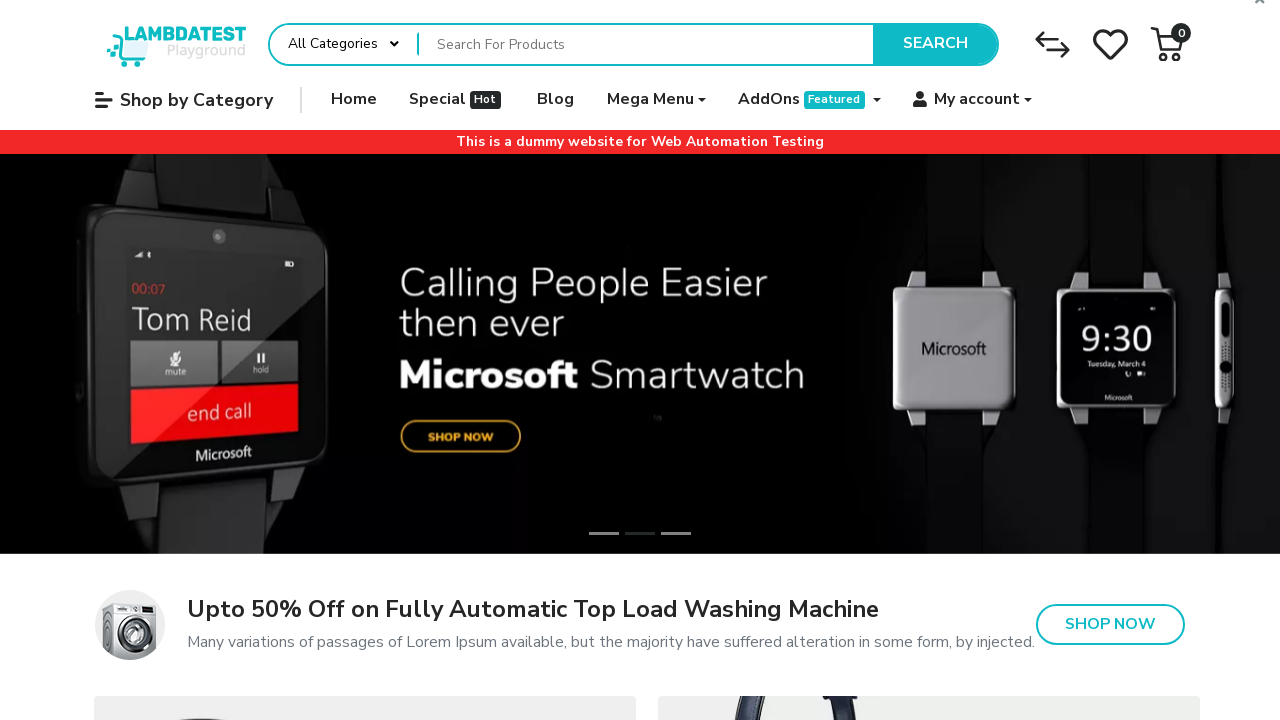

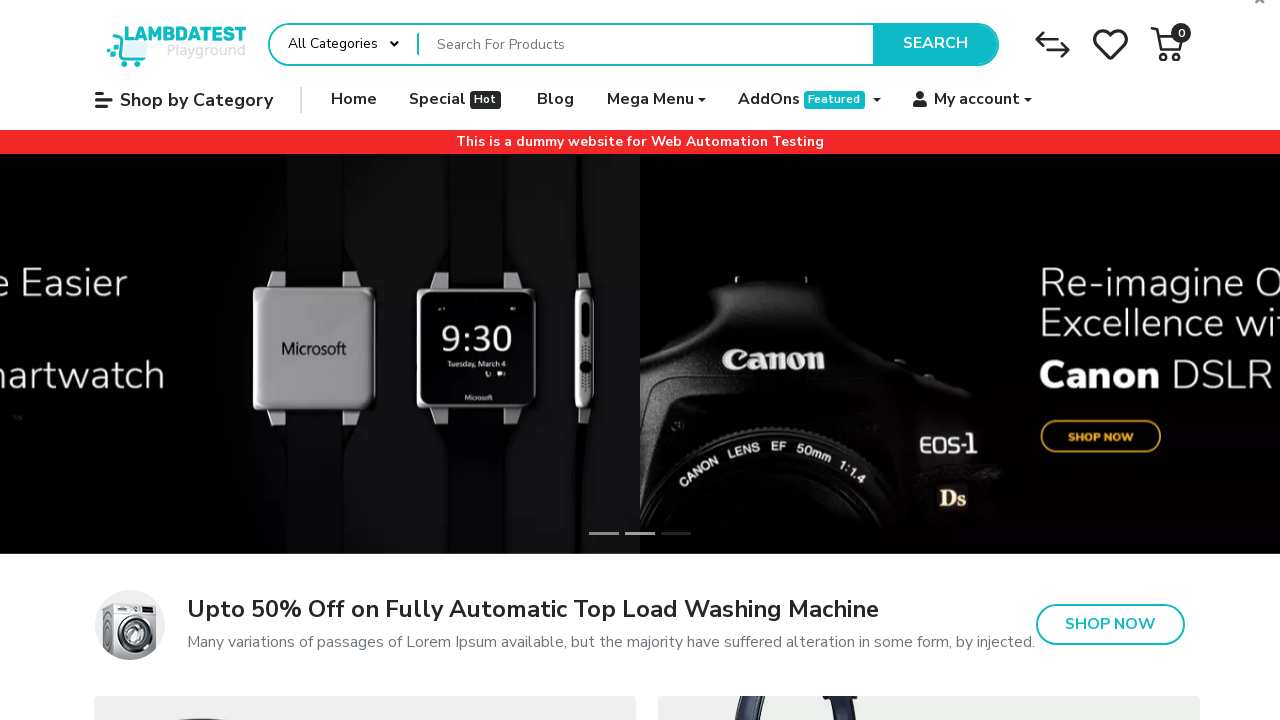